Tests that the GitHub homepage loads and has the correct title

Starting URL: https://github.com

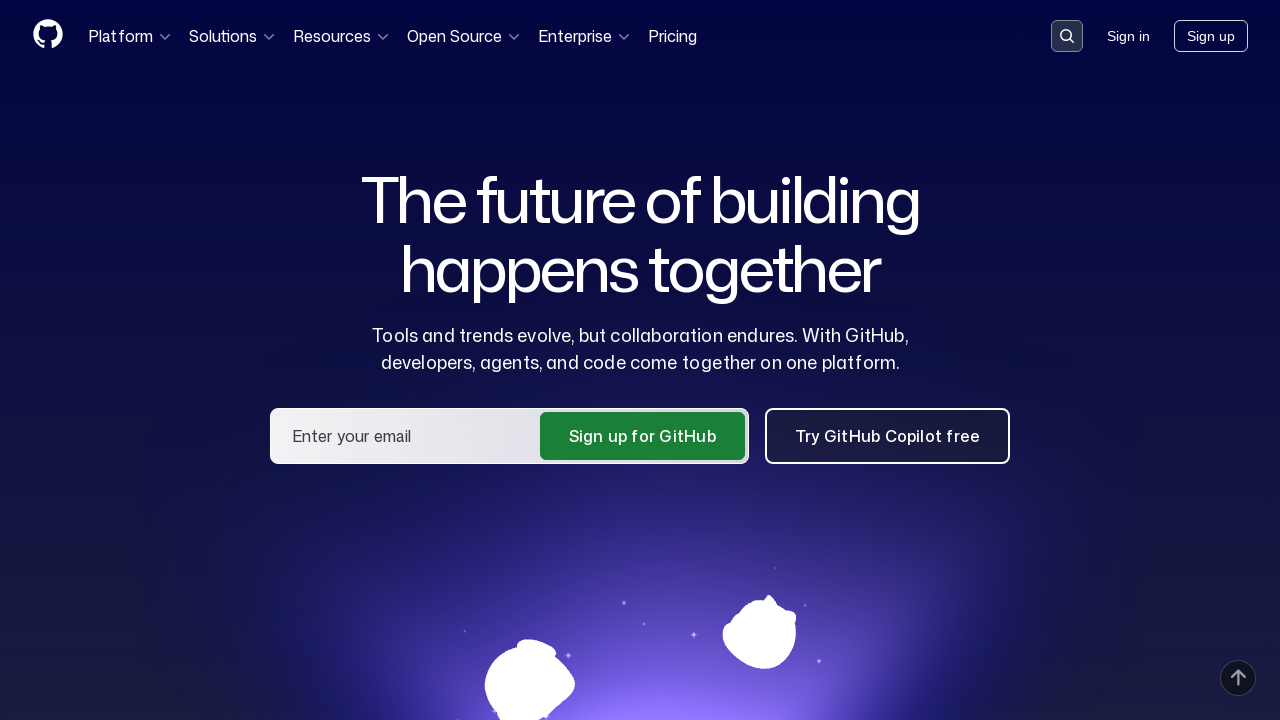

Navigated to GitHub homepage
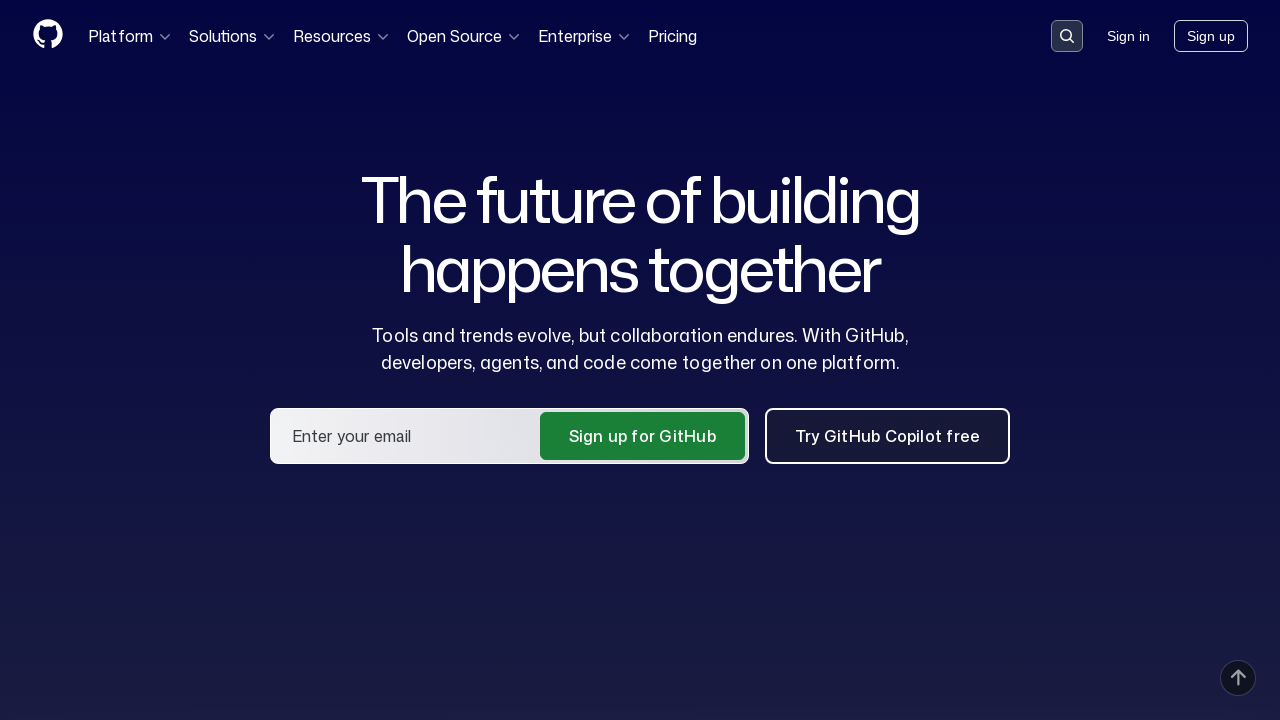

Verified GitHub homepage has correct title
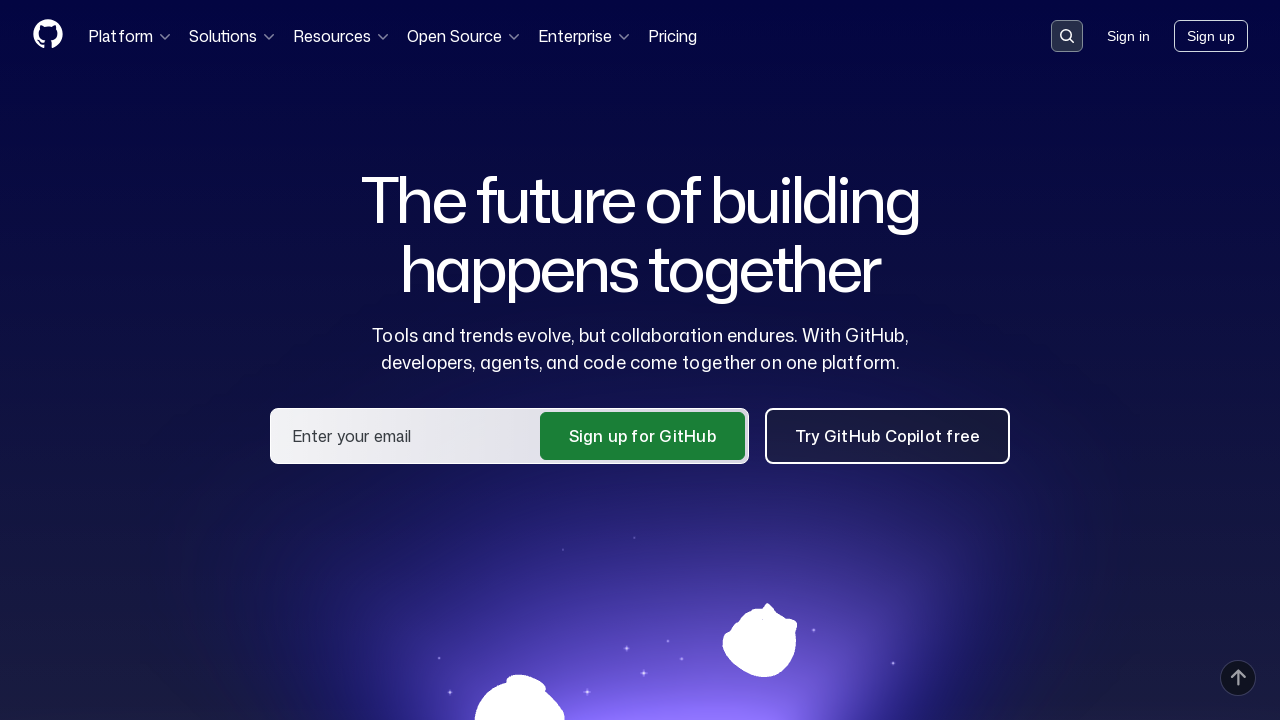

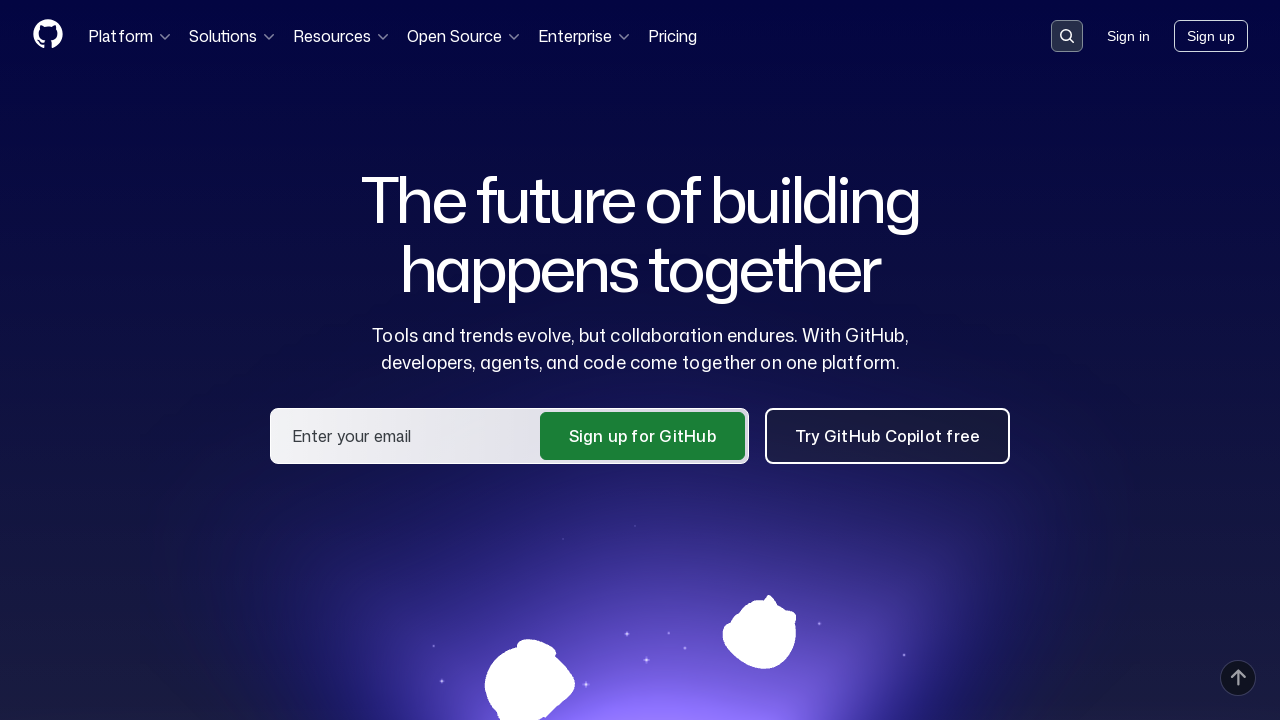